Tests client-side delay by clicking a button and waiting for client-calculated data to appear

Starting URL: http://uitestingplayground.com/clientdelay

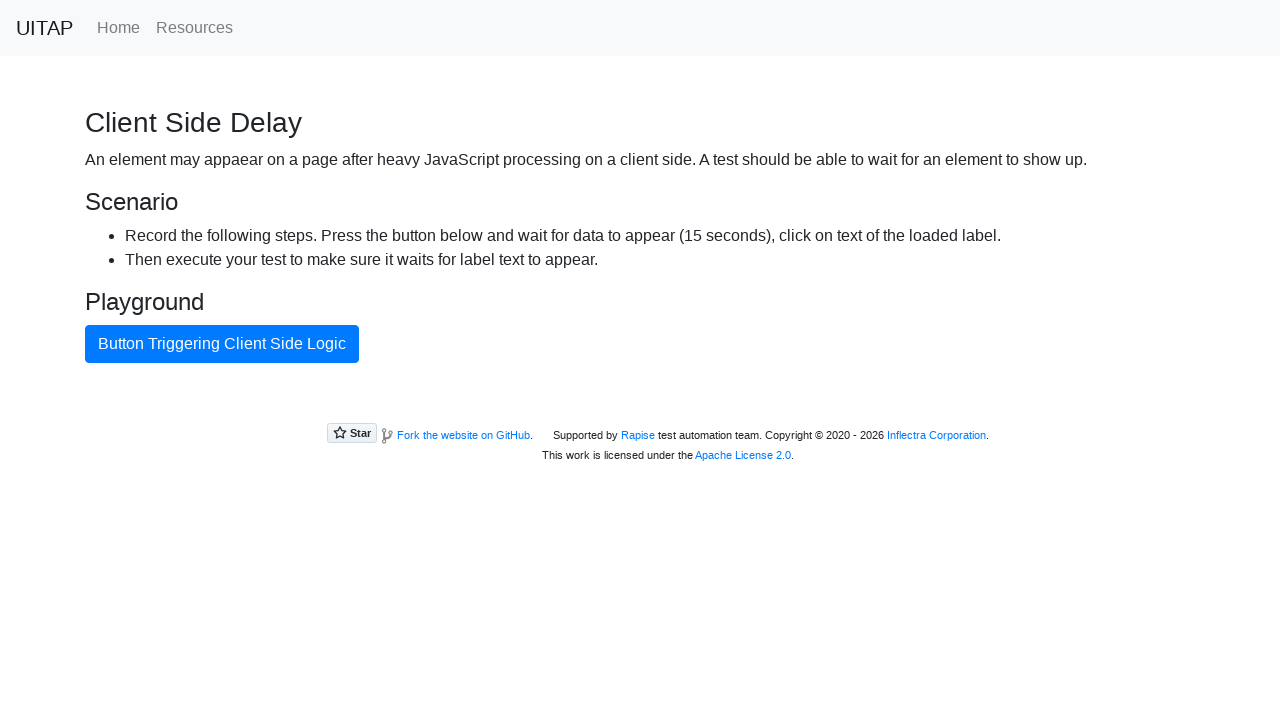

Navigated to client delay test page
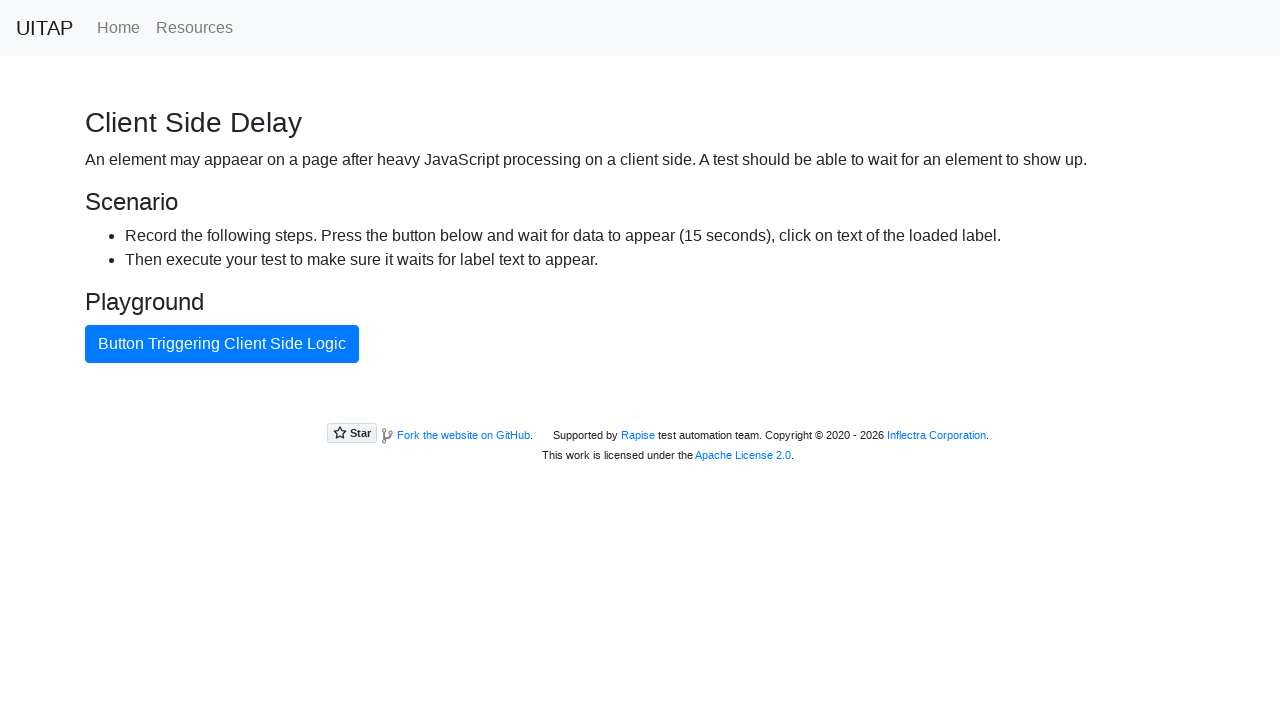

Clicked primary button to trigger client-side calculation at (222, 344) on .btn-primary
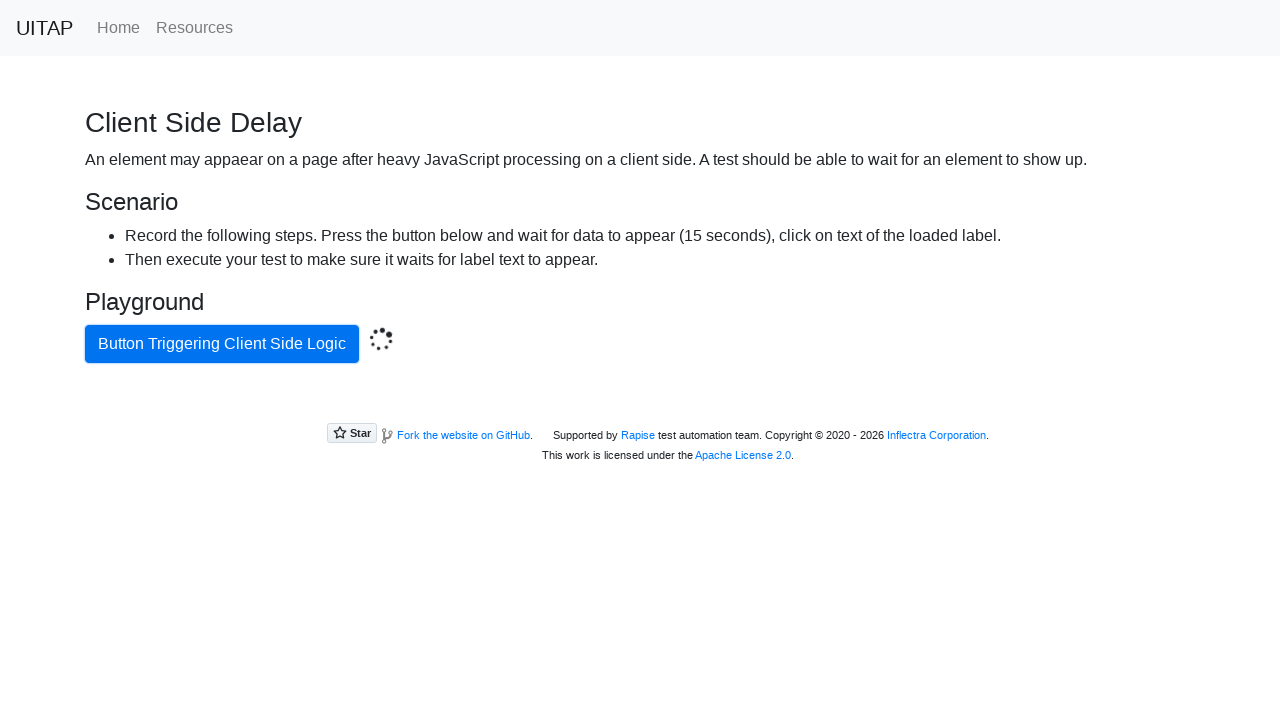

Client-calculated result appeared on page
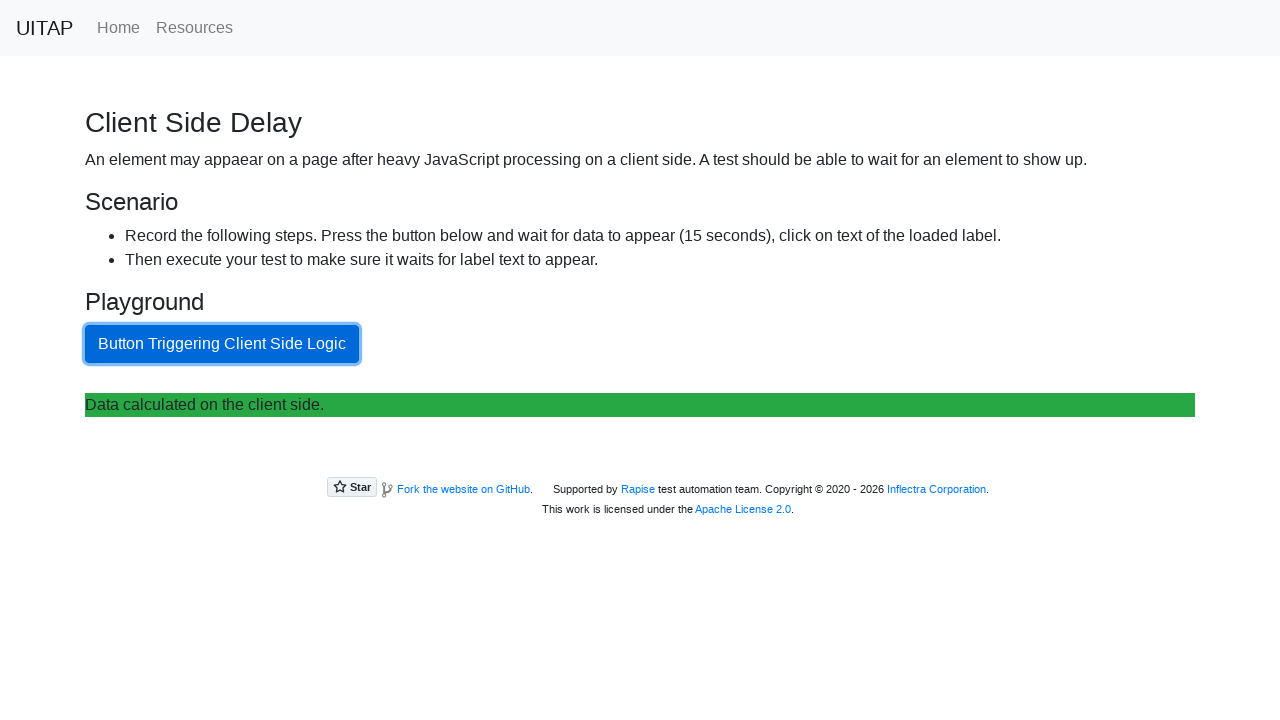

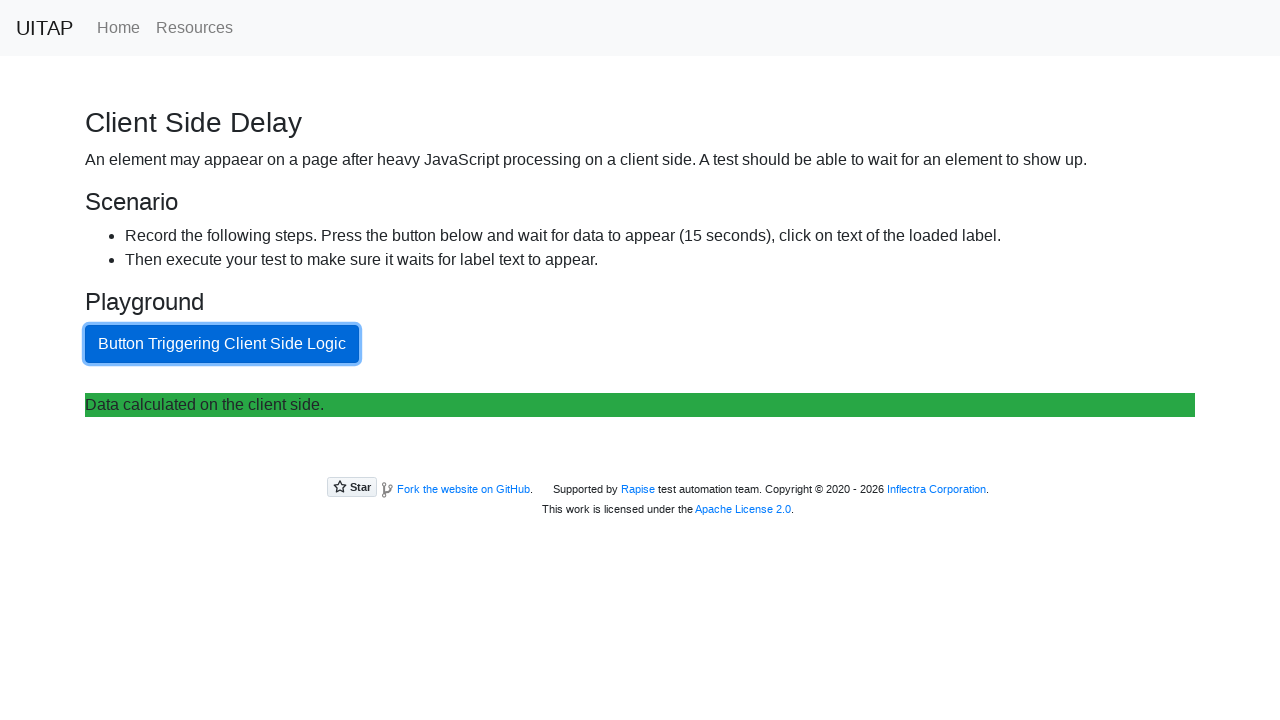